Tests various HTML5 submit button types by filling a name field and clicking different submit buttons on the Selenium test page

Starting URL: https://www.selenium.dev/selenium/web/click_tests/html5_submit_buttons.html

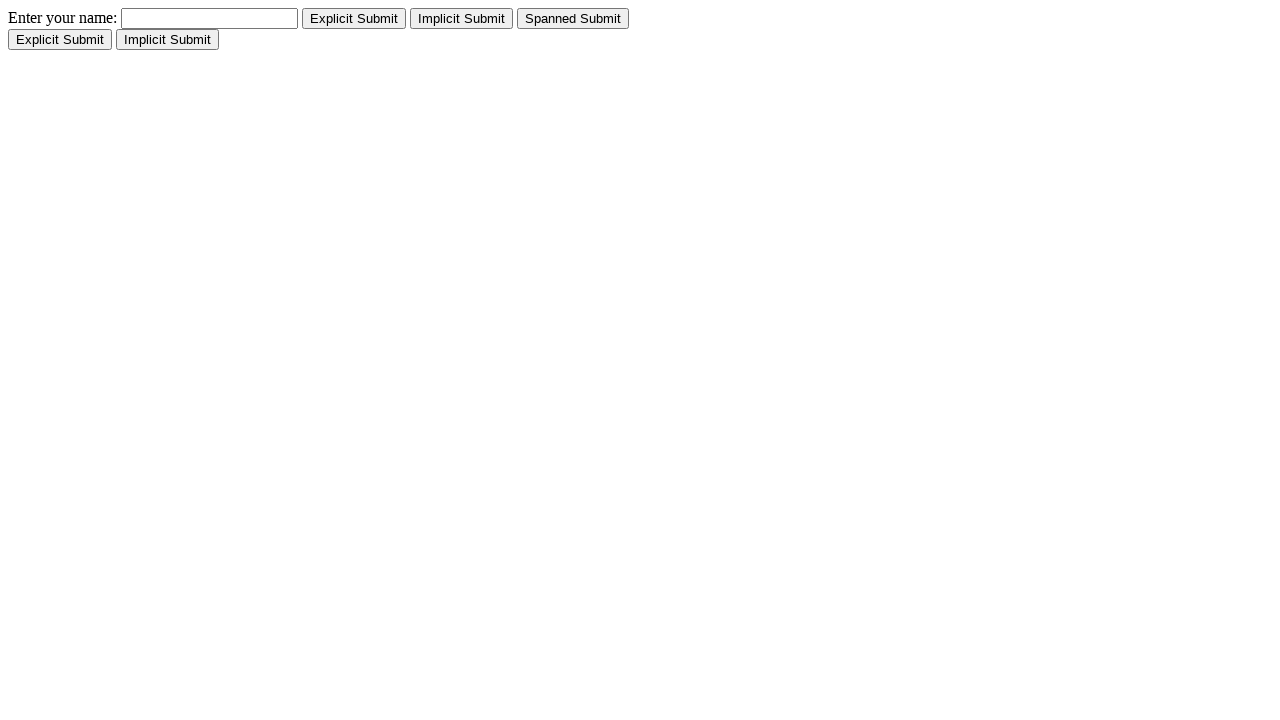

Set viewport size to 550x692
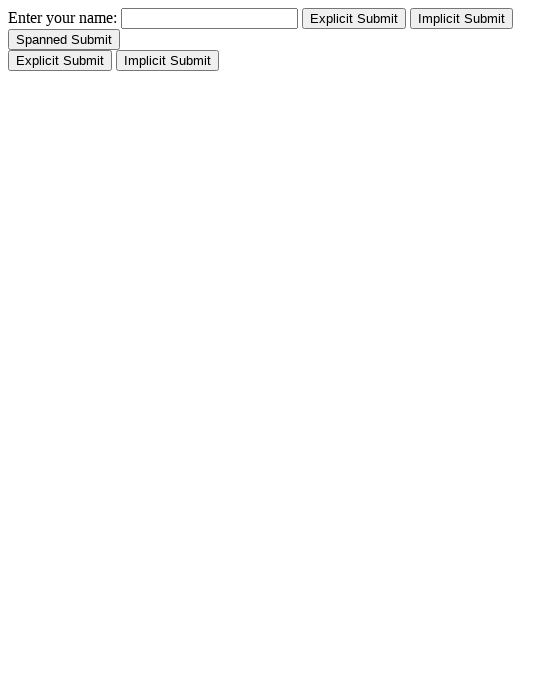

Clicked on name input field at (210, 18) on #name
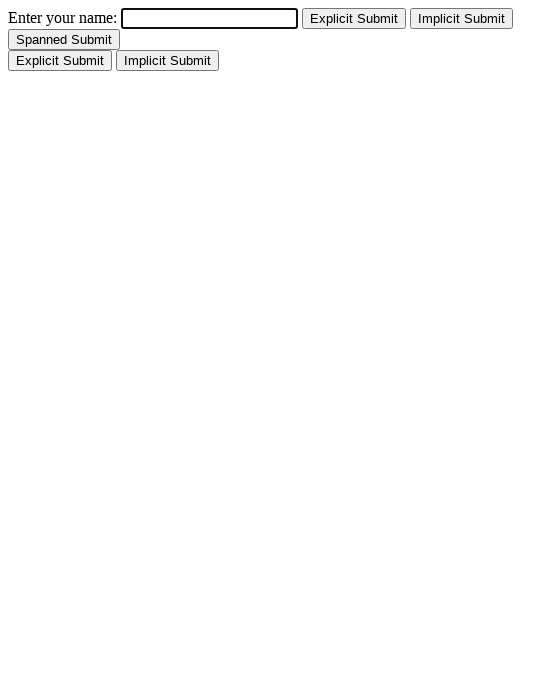

Filled name field with 'Shawn' on #name
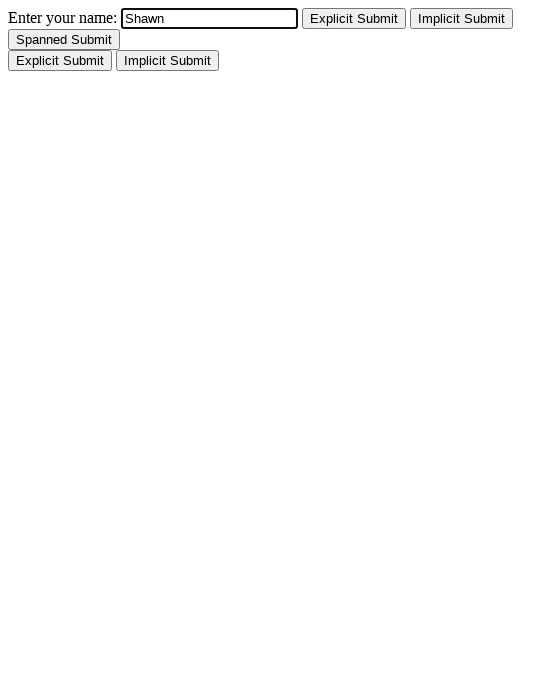

Clicked internal explicit submit button at (354, 18) on #internal_explicit_submit
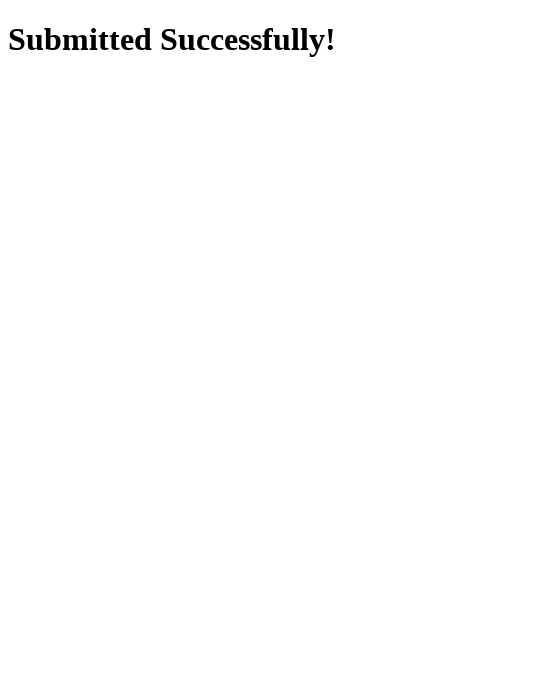

Navigated back to HTML5 submit buttons page
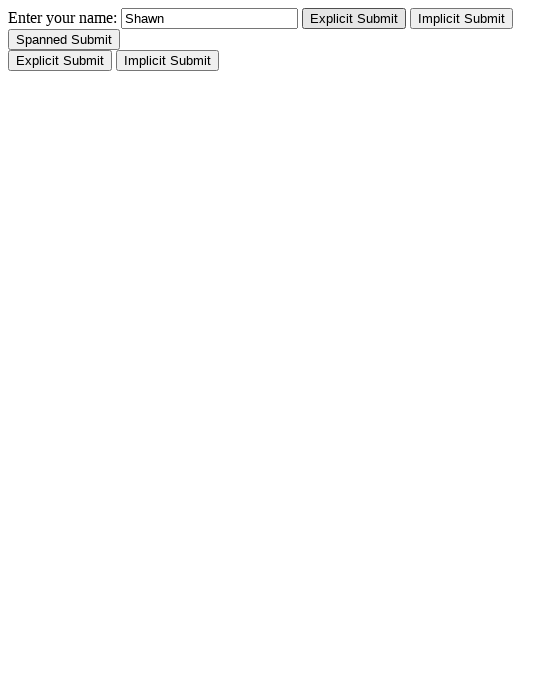

Clicked internal implicit submit button at (462, 18) on #internal_implicit_submit
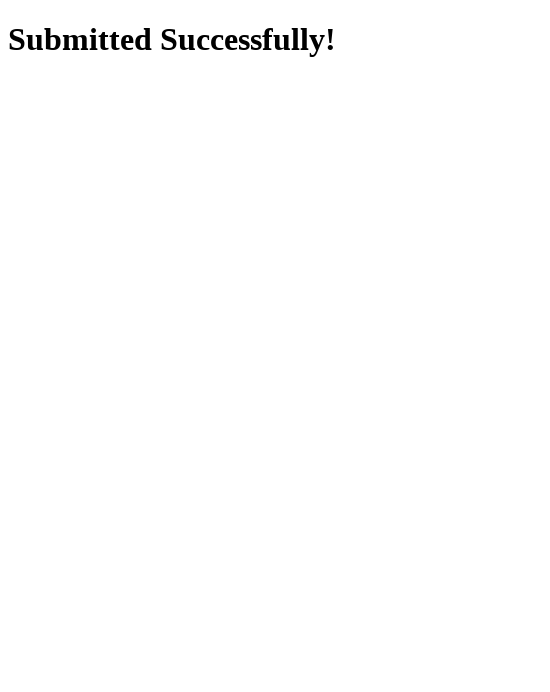

Navigated back to HTML5 submit buttons page
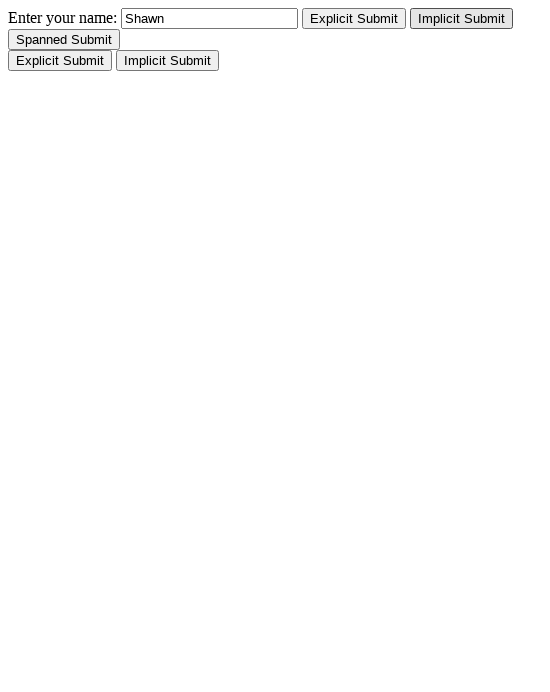

Clicked spanned submit button at (64, 40) on #internal_span_submit
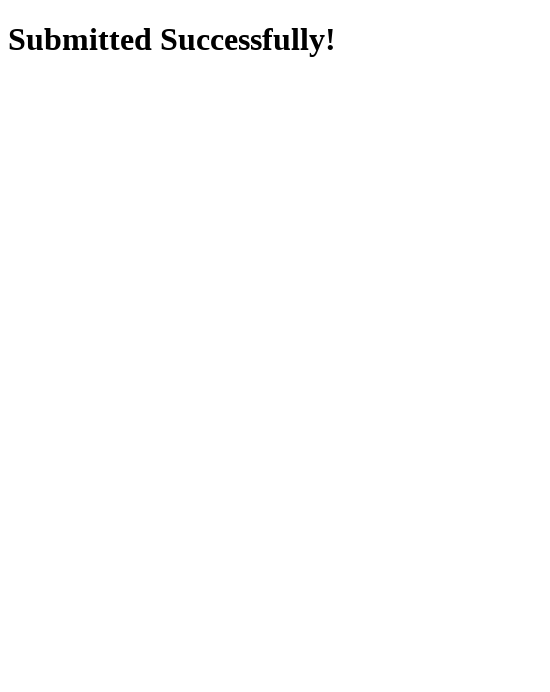

Navigated back to HTML5 submit buttons page
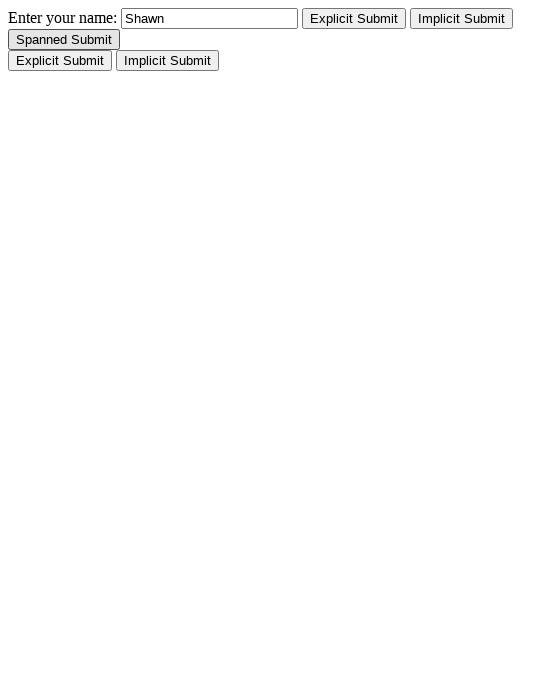

Clicked external explicit submit button at (60, 60) on #external_explicit_submit
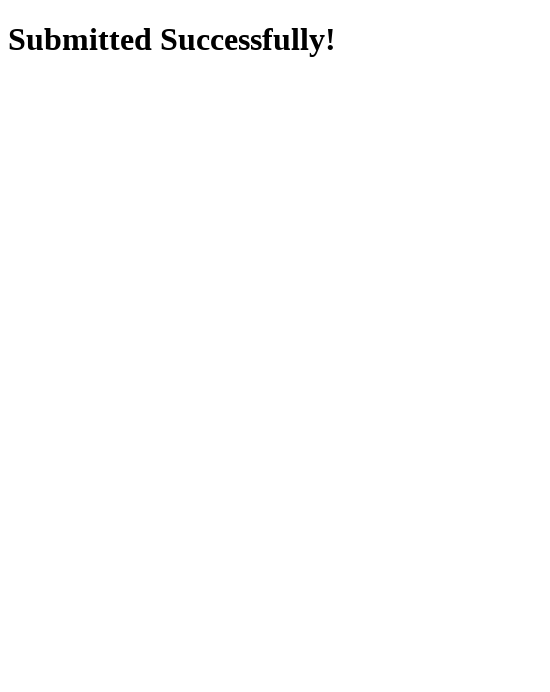

Navigated back to HTML5 submit buttons page
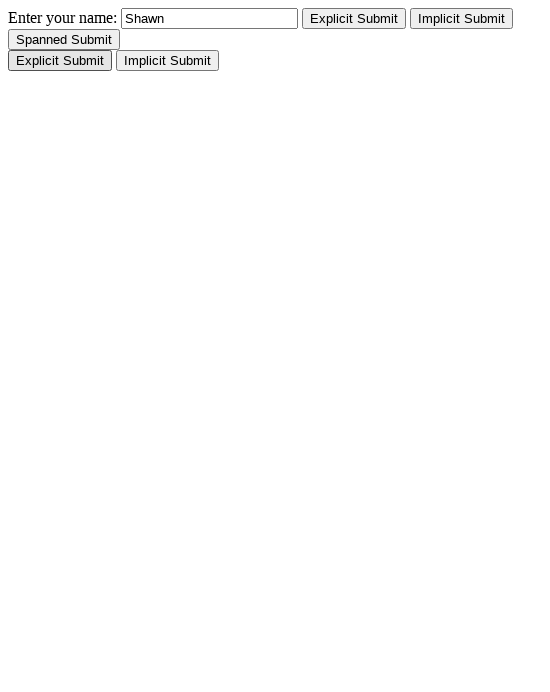

Clicked external implicit submit button at (168, 60) on #external_implicit_submit
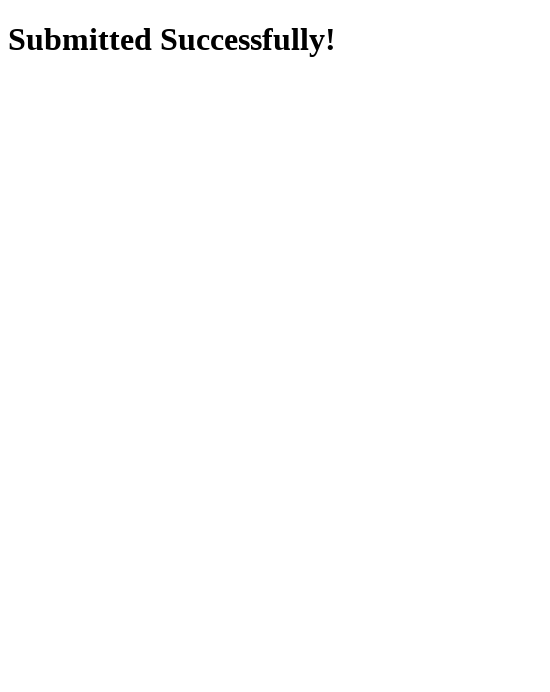

Navigated back to HTML5 submit buttons page
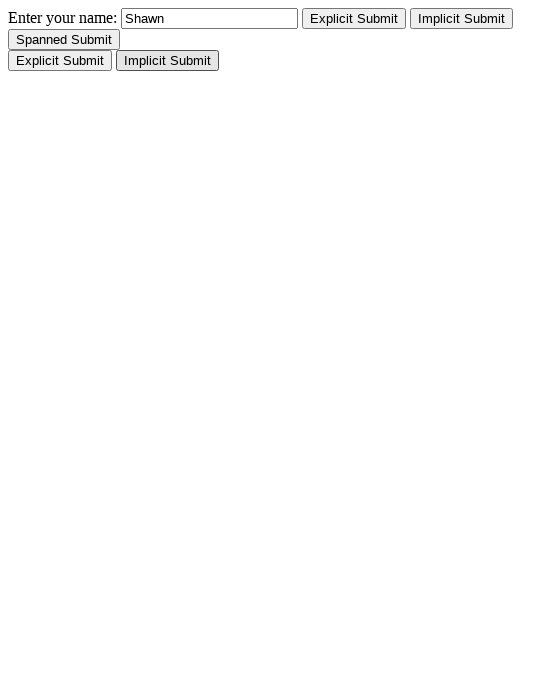

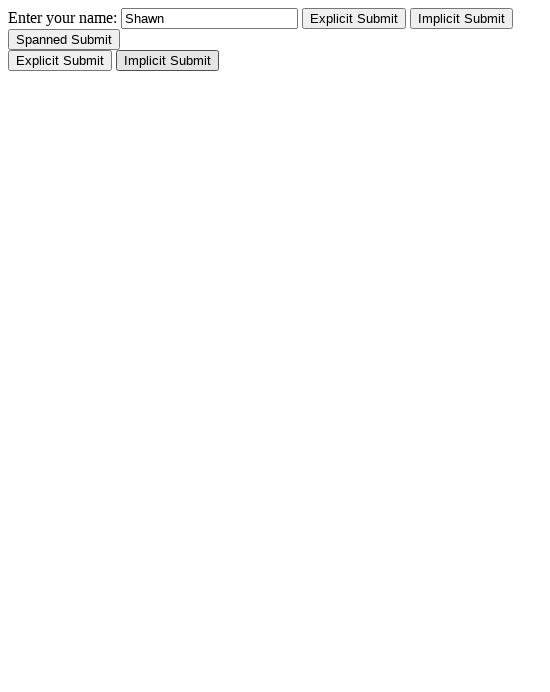